Tests page scrolling functionality by scrolling to the bottom of the dou.ua homepage

Starting URL: https://dou.ua/

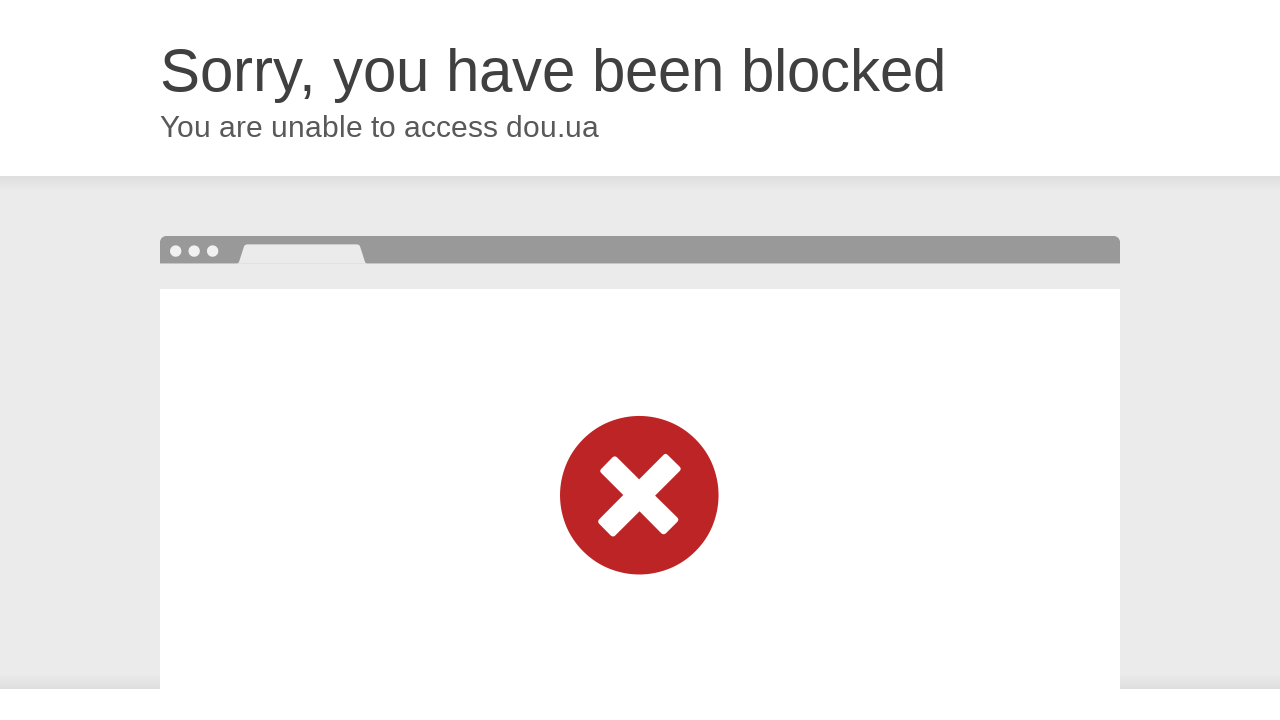

Scrolled to the bottom of dou.ua homepage using End key
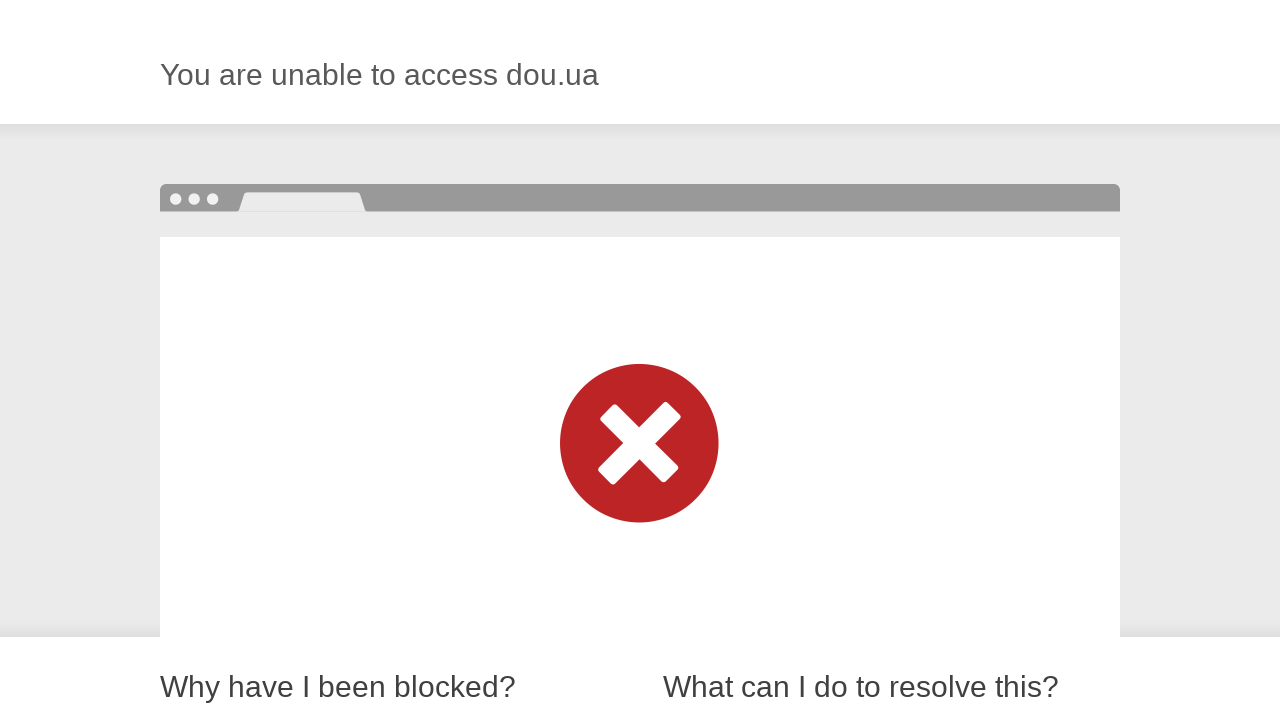

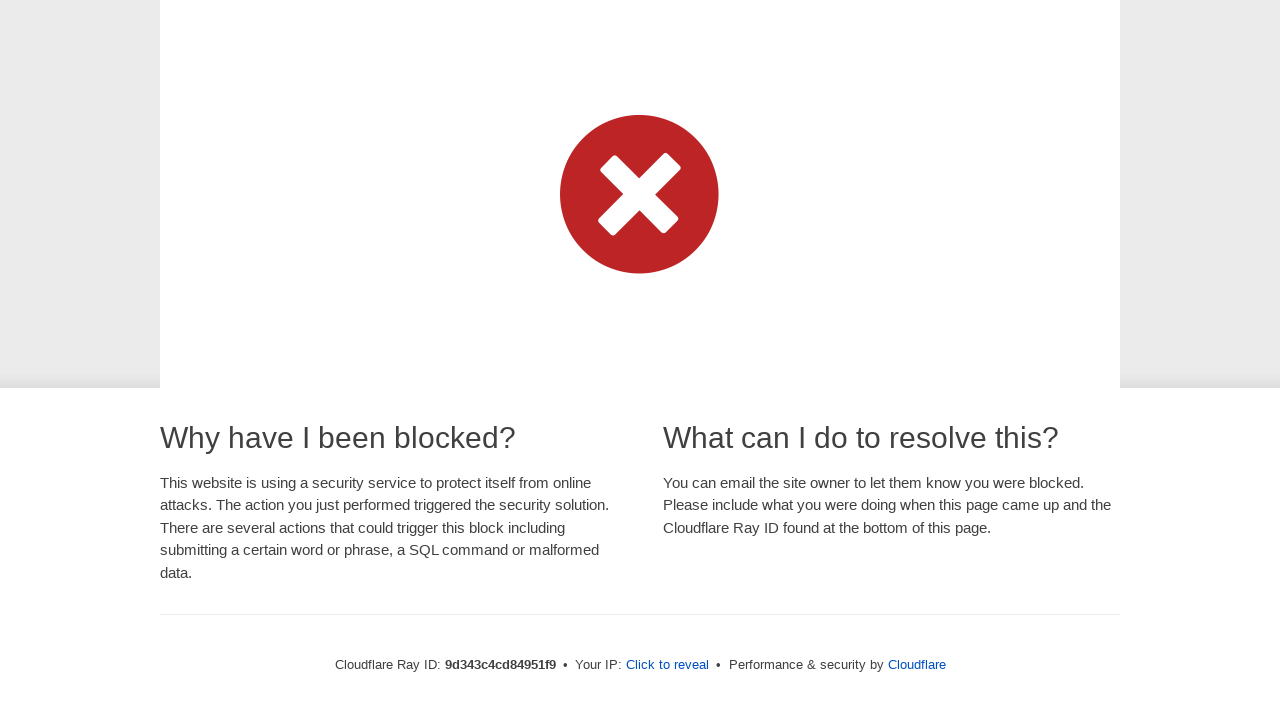